Tests multi-window functionality by opening a new tab, navigating to a course page to extract course information, then returning to the original tab to fill a form field with the extracted text

Starting URL: https://rahulshettyacademy.com/angularpractice/

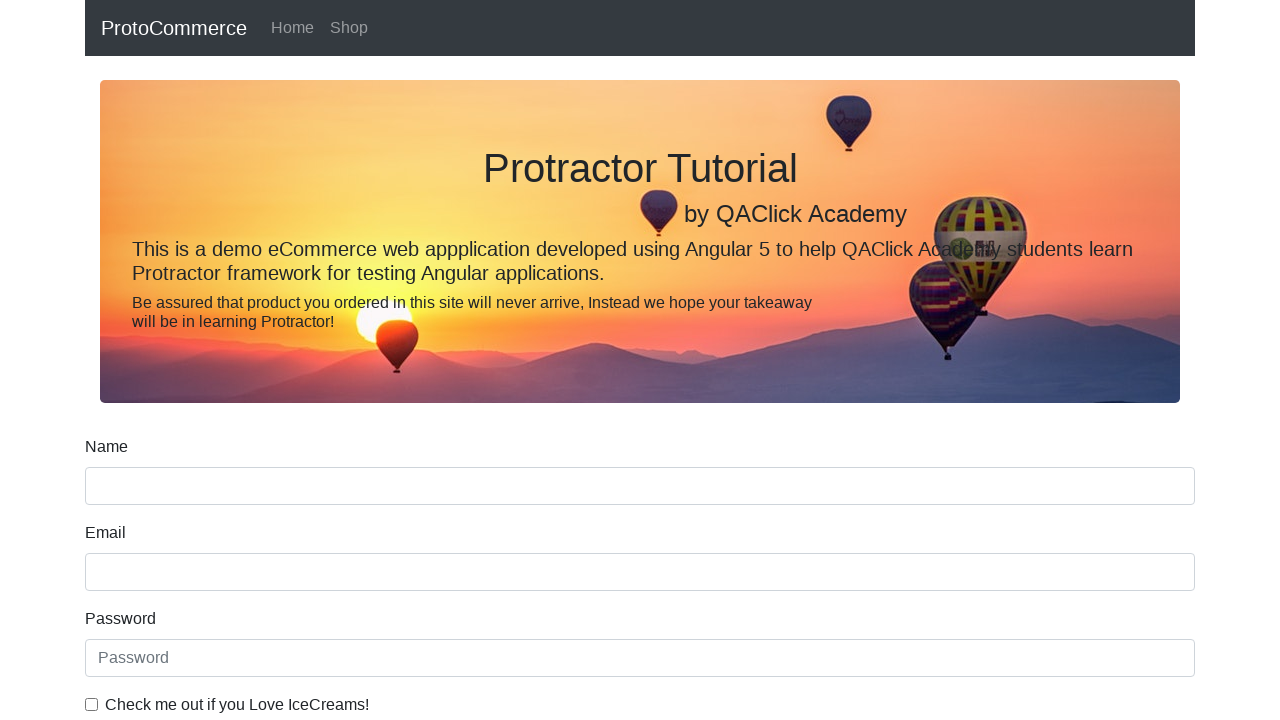

Opened a new tab/page
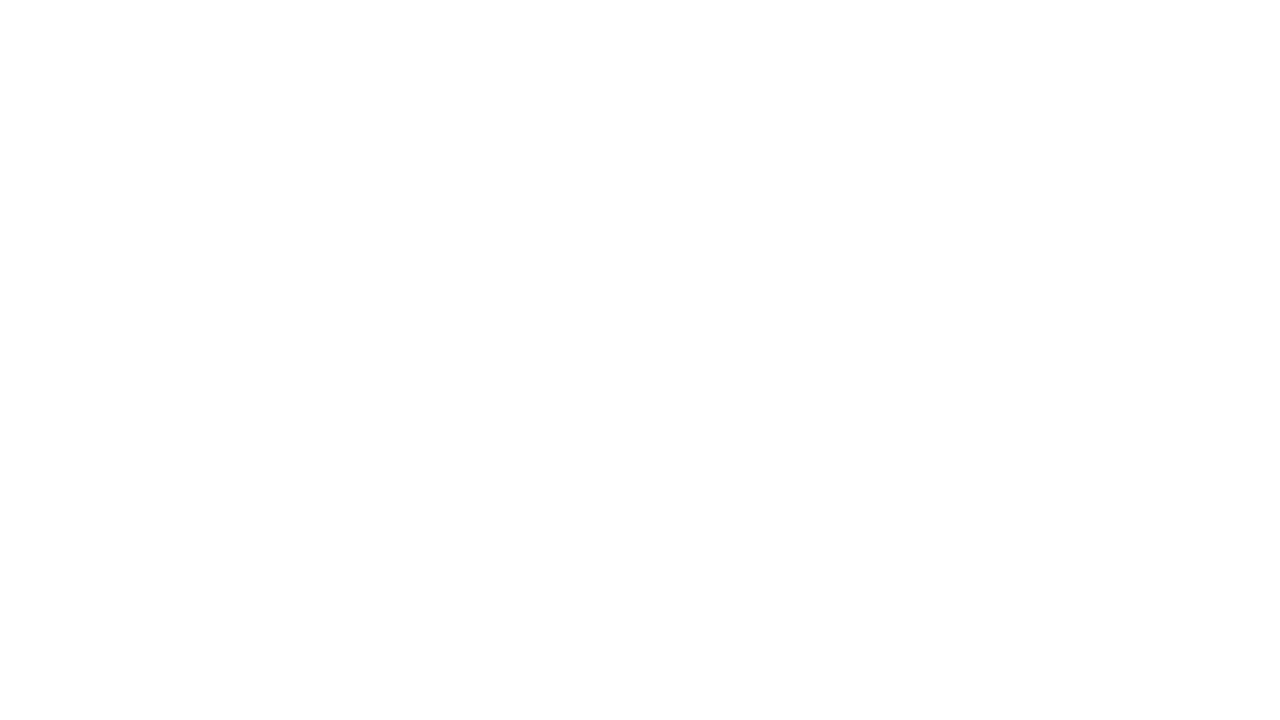

Navigated to Rahul Shetty Academy home page in new tab
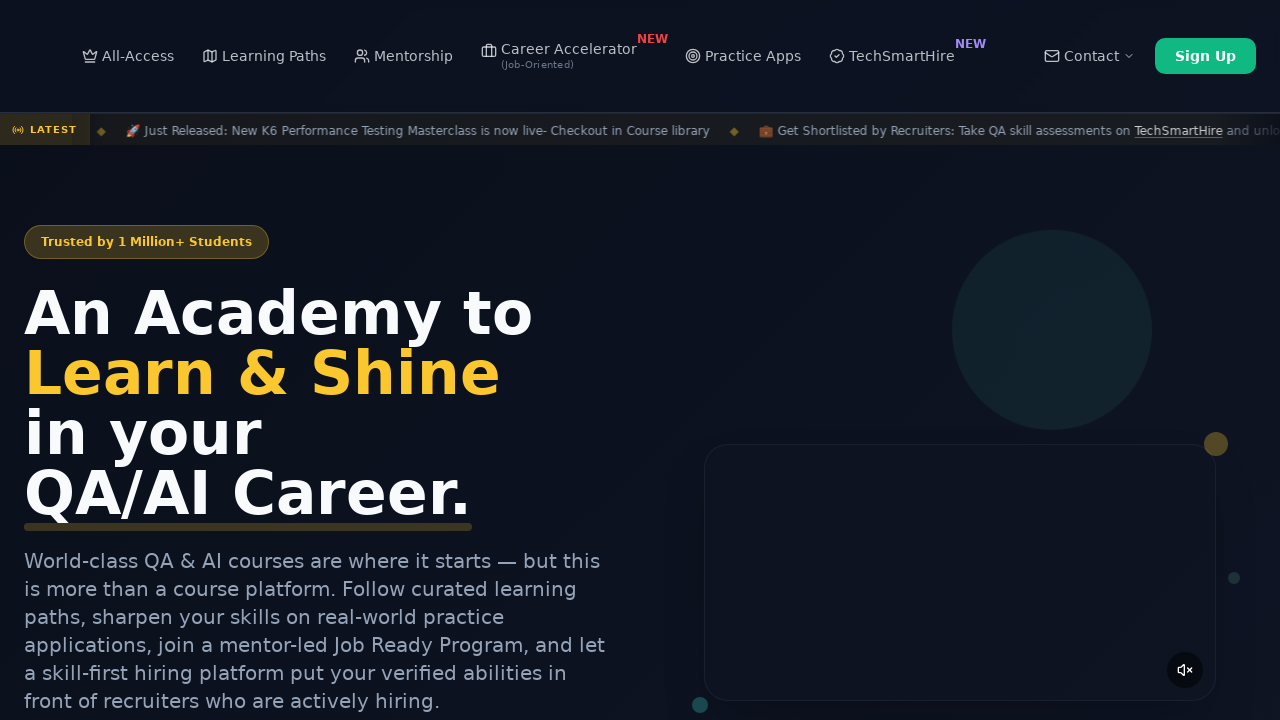

Located course links on the page
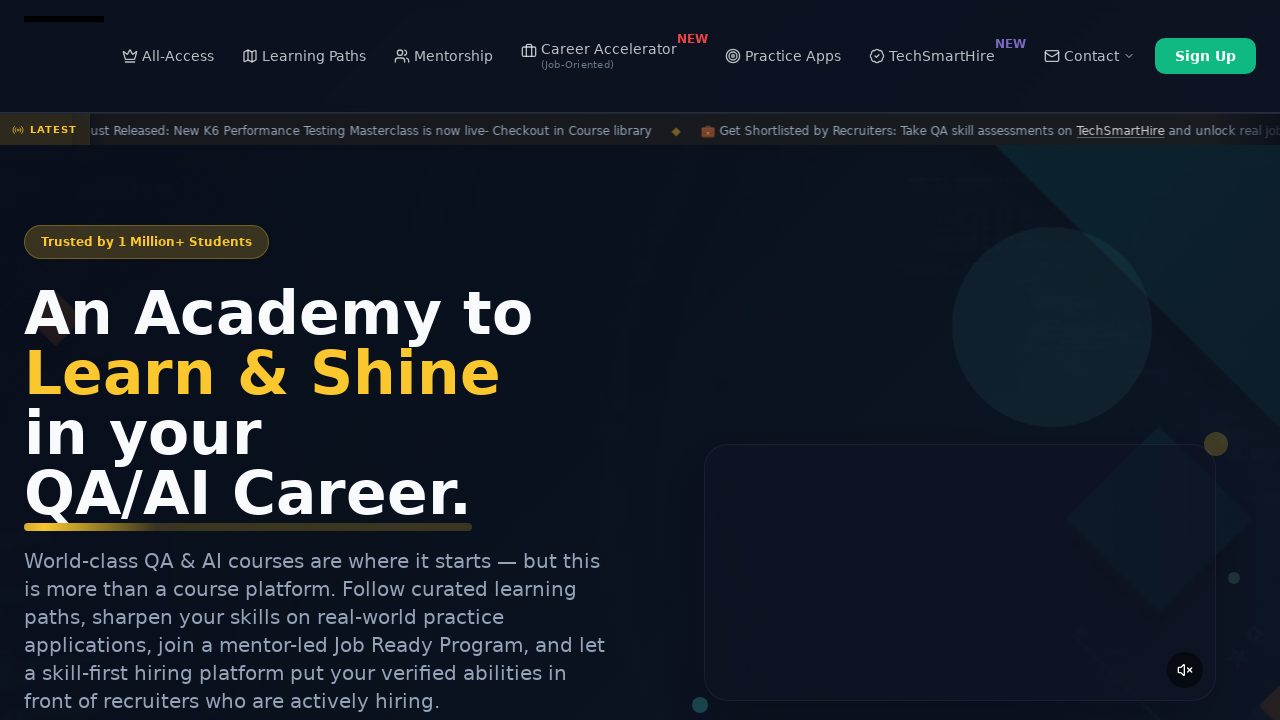

Extracted course text from link 1: 'Selenium WebDriver'
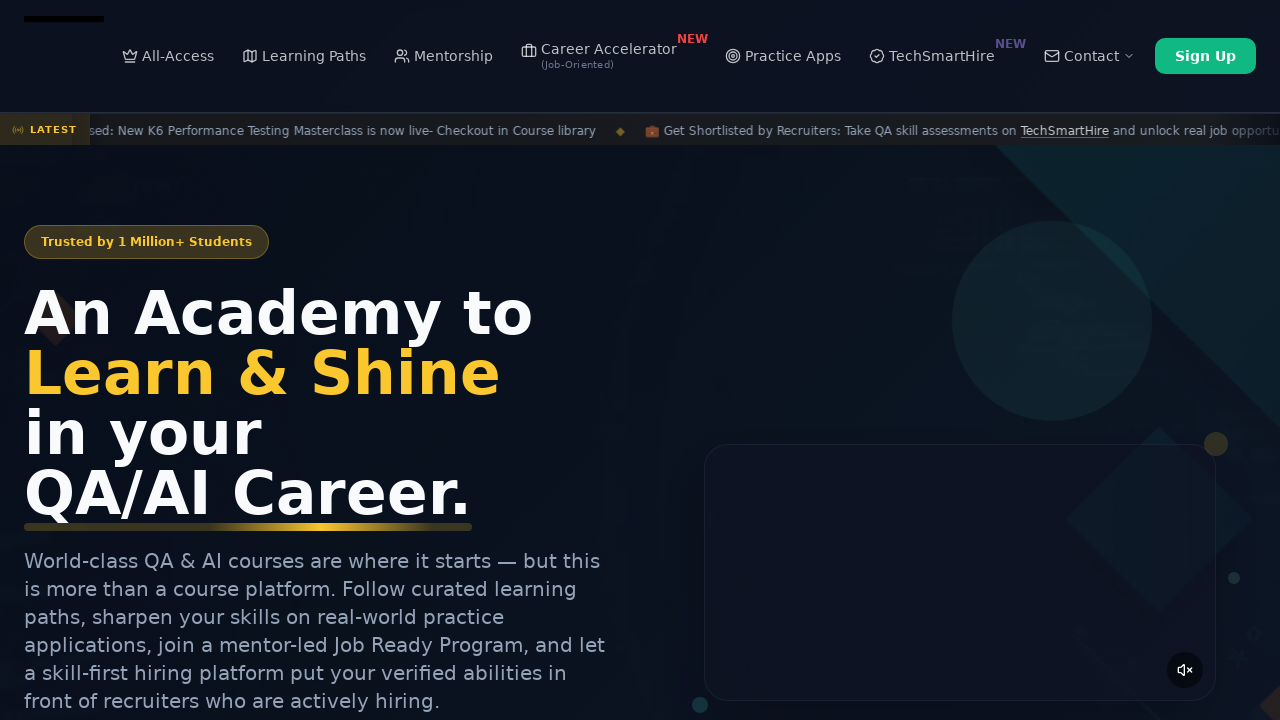

Extracted course text from link 2: 'Playwright Testing'
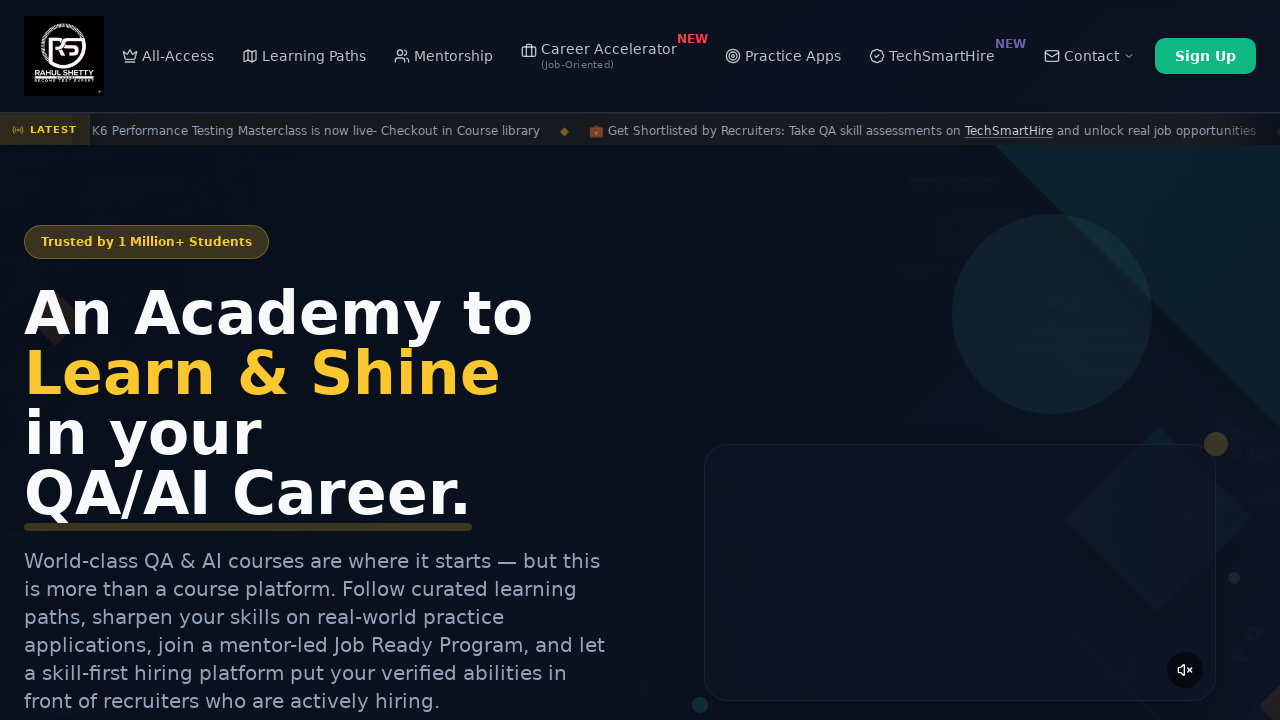

Extracted course text from link 3: 'API Testing'
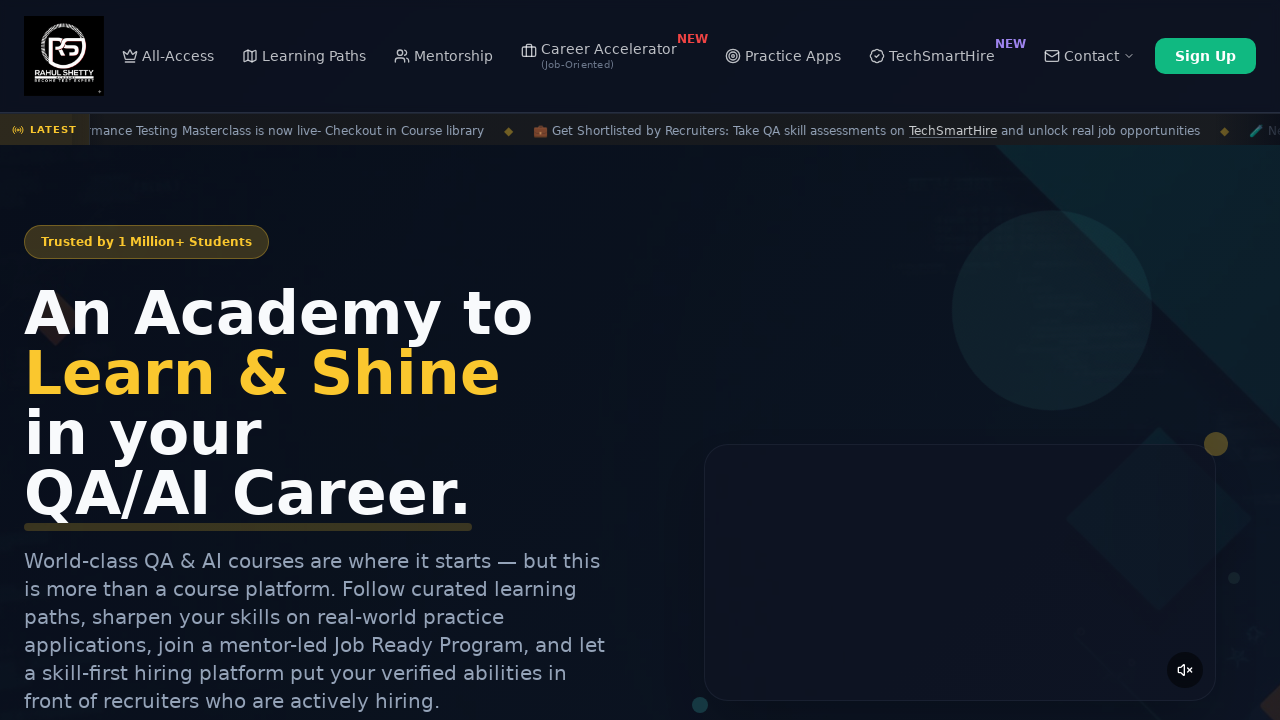

Extracted course text from link 4: 'AI Agents'
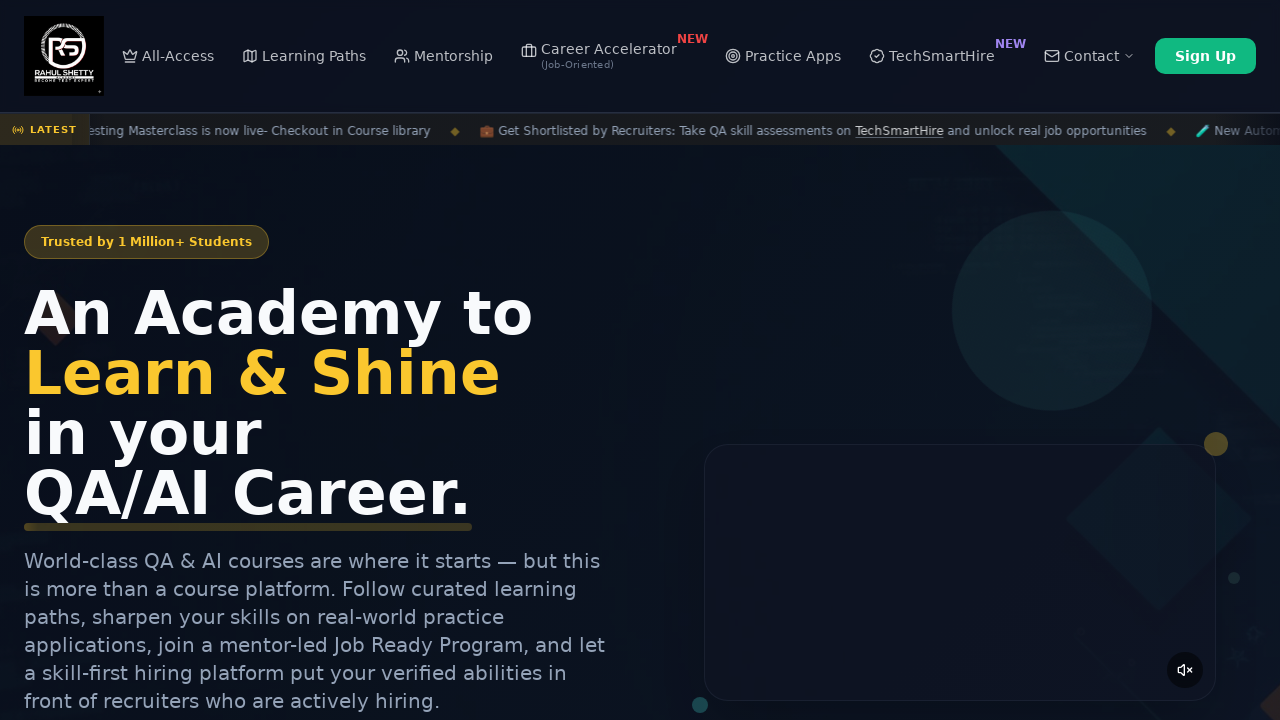

Extracted course text from link 5: 'AI Testing Tools'
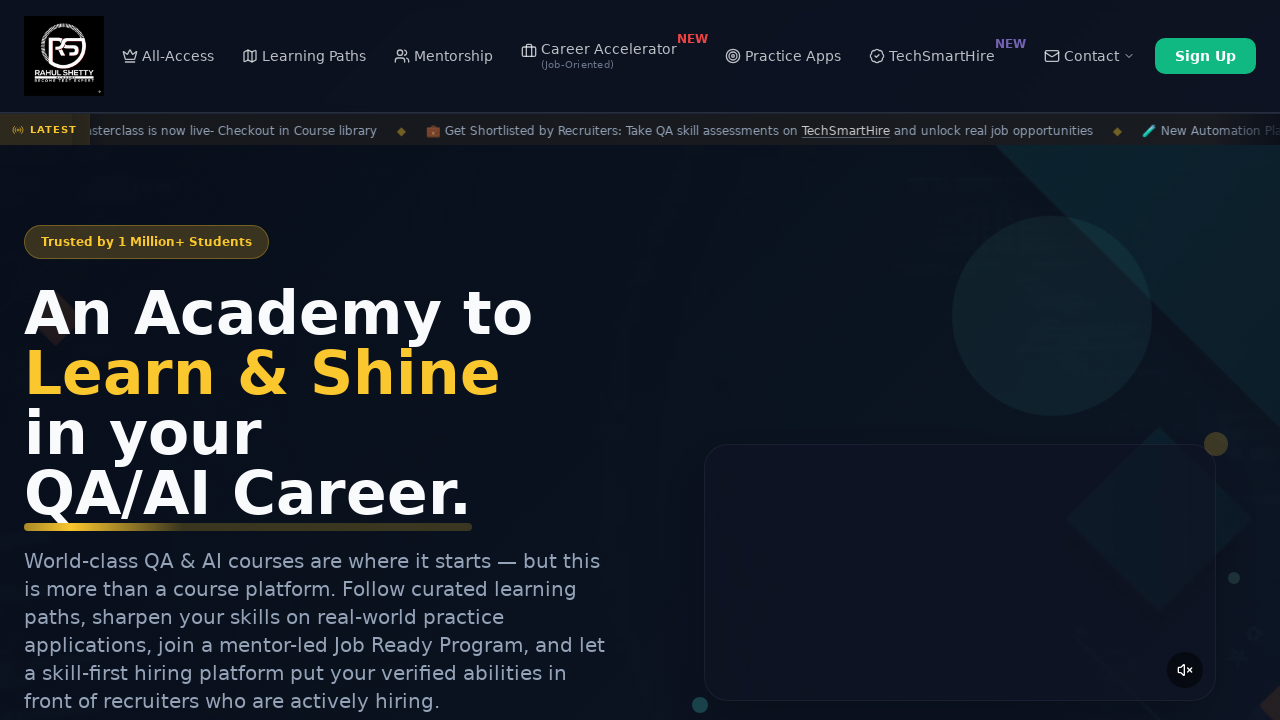

Selected Core Java course: 'Core Java for Automation Testers + Interview Programs'
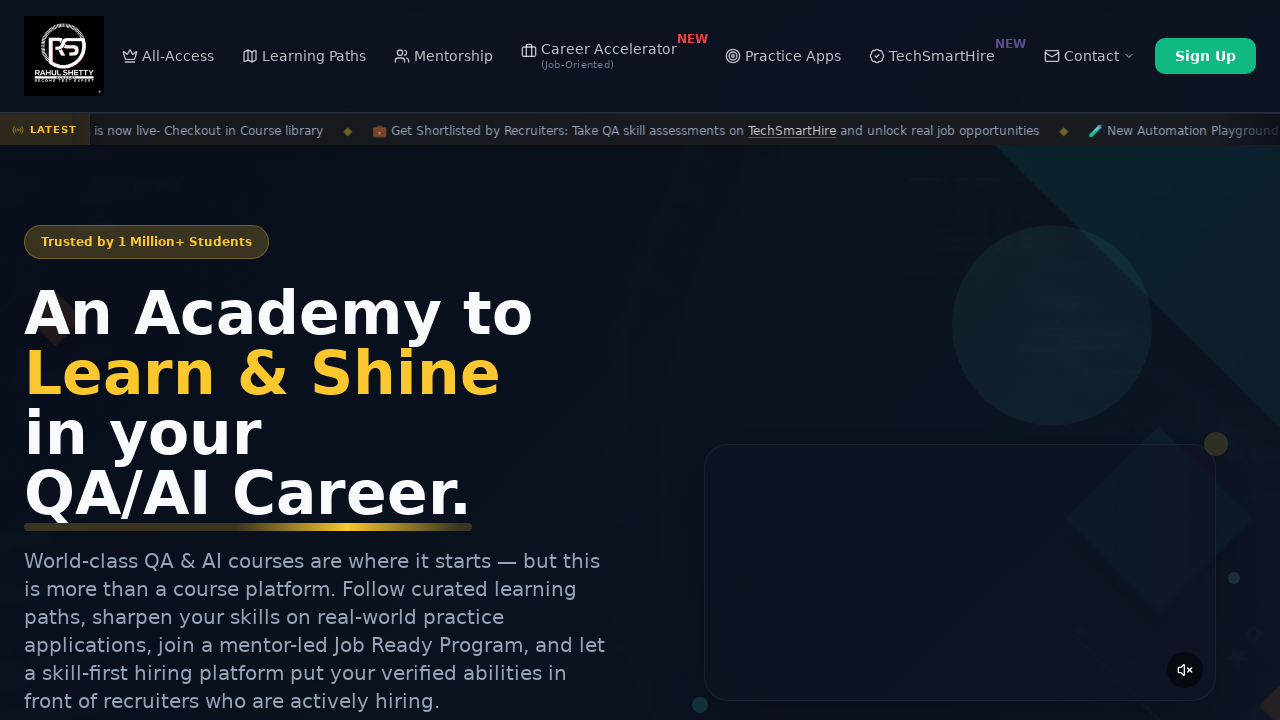

Closed the new tab
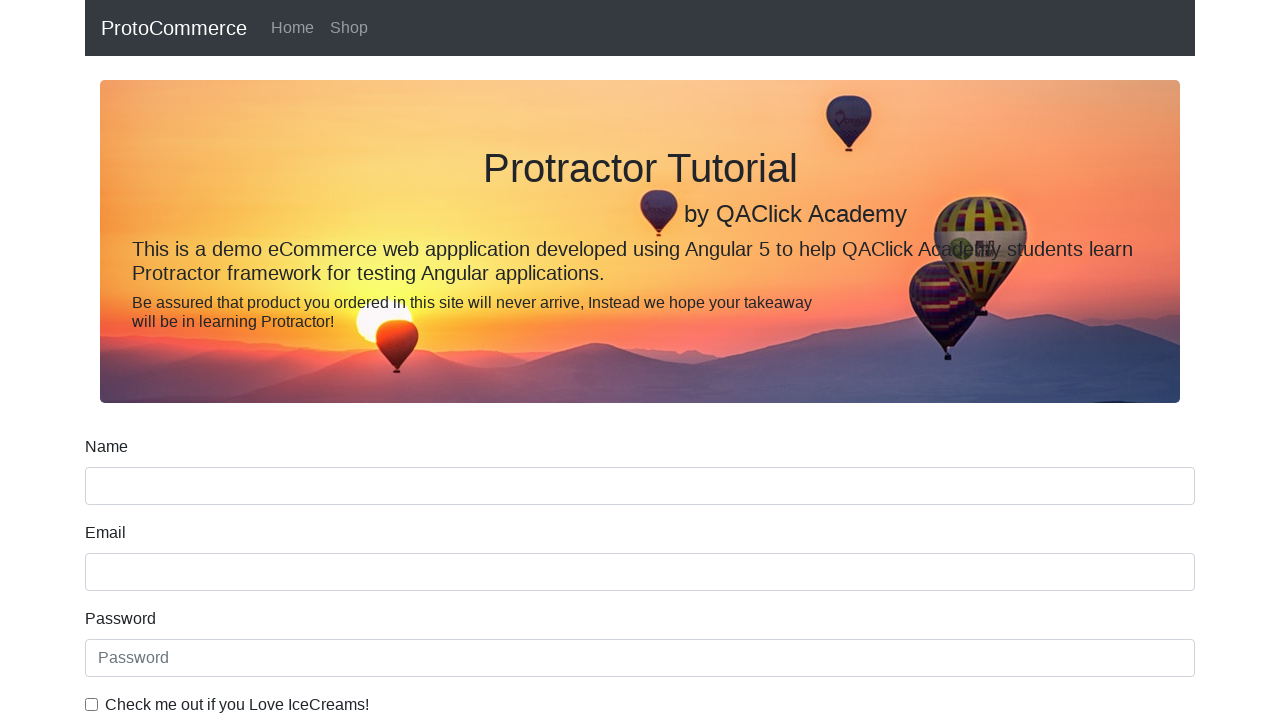

Filled name field with course name: 'Core Java for Automation Testers + Interview Programs' on [name='name']
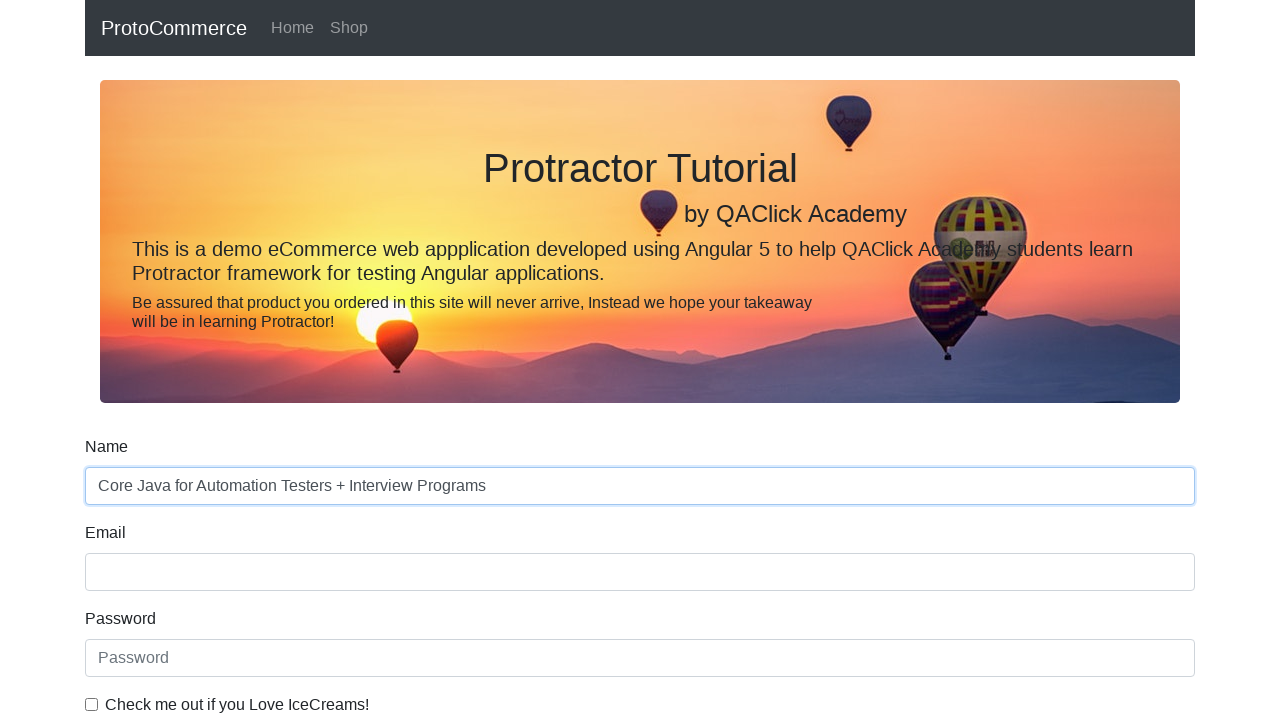

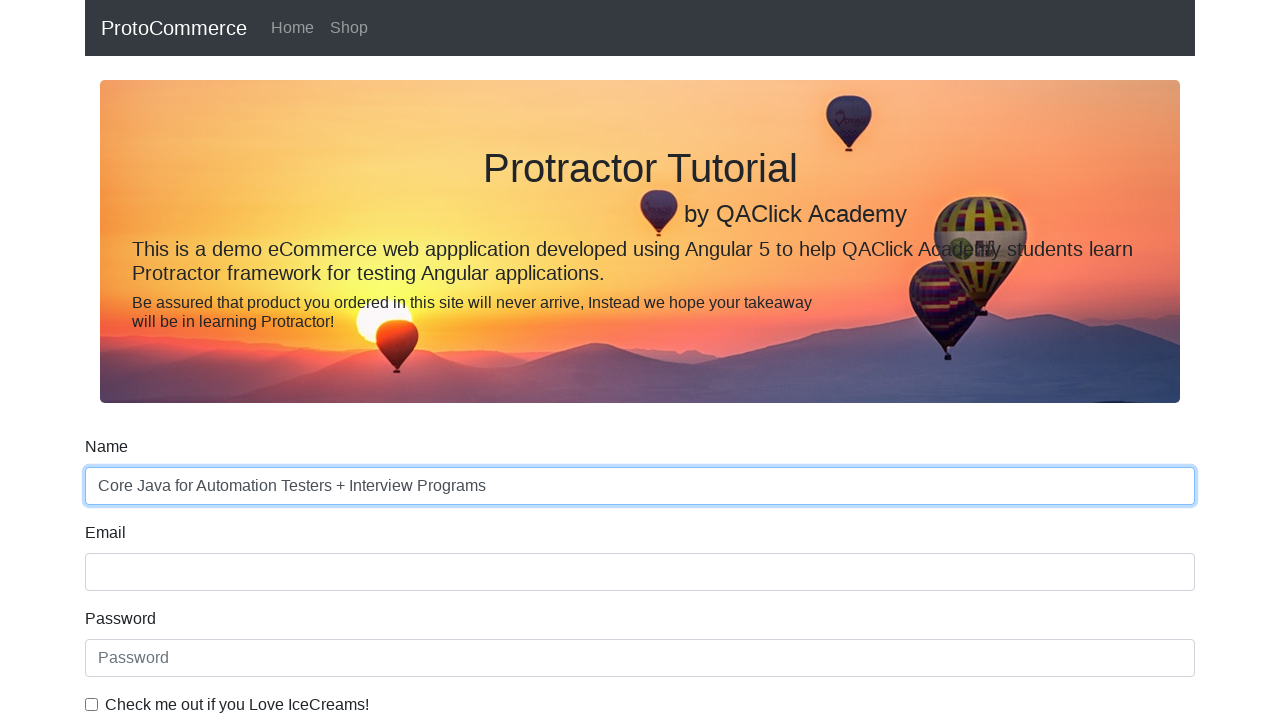